Tests that a checkbox can be toggled by clicking on it multiple times

Starting URL: https://www.selenium.dev/selenium/web/formPage.html

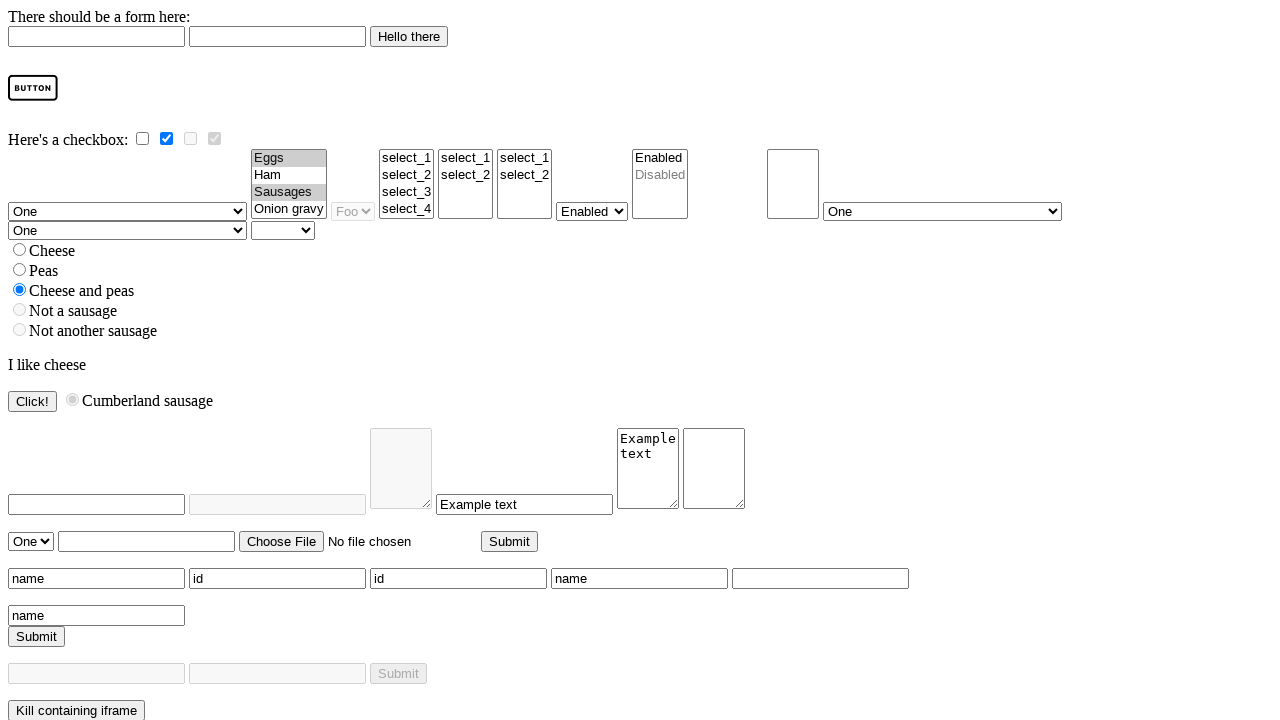

Navigated to form page
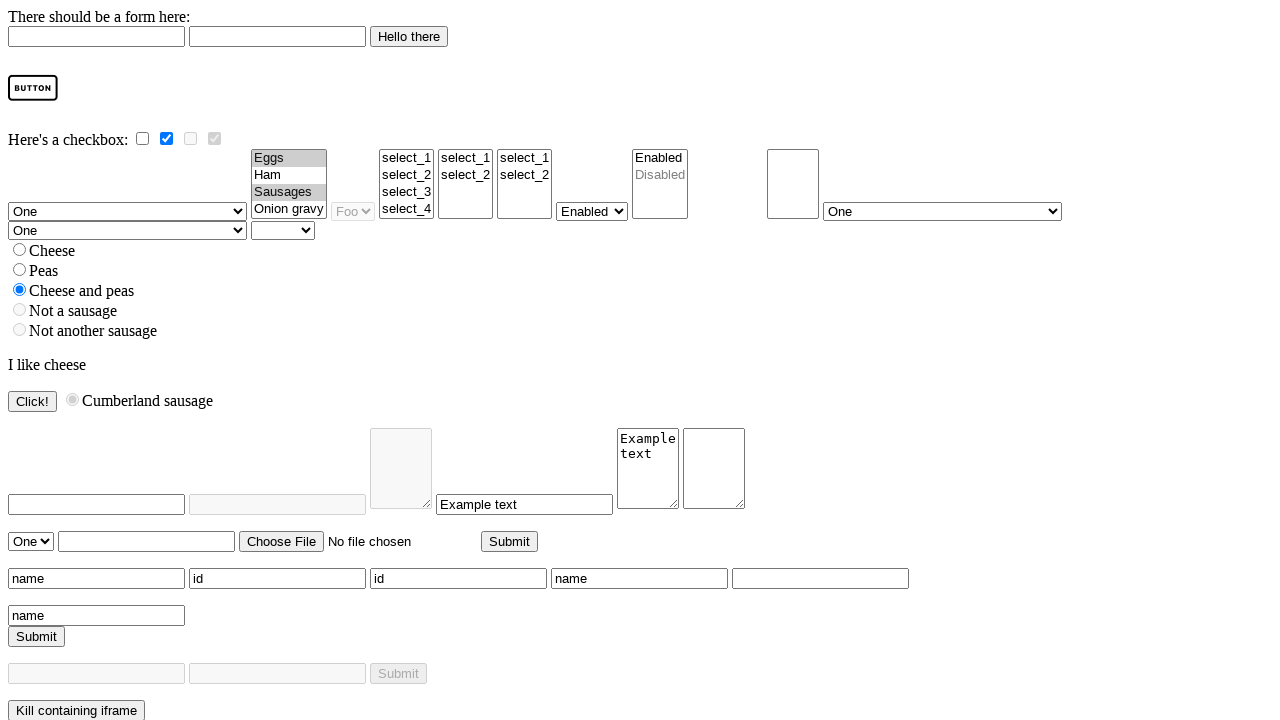

Located checkbox element with id 'checky'
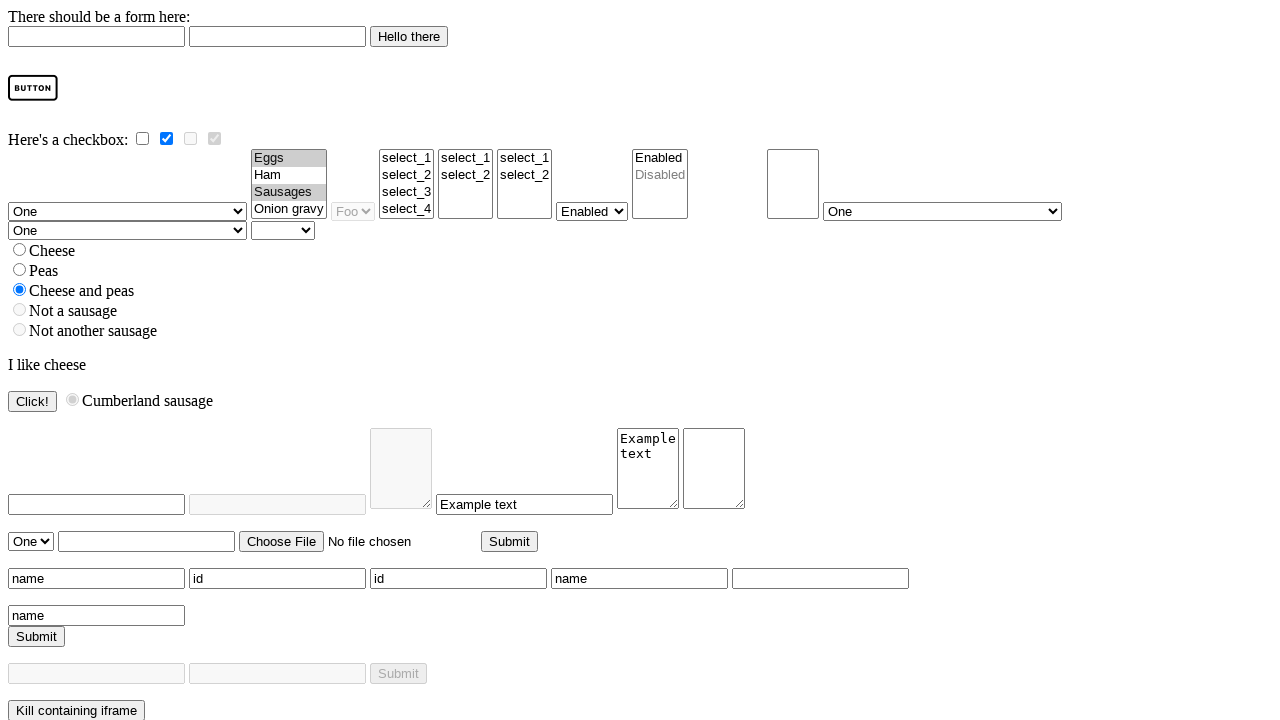

Verified checkbox is initially unselected
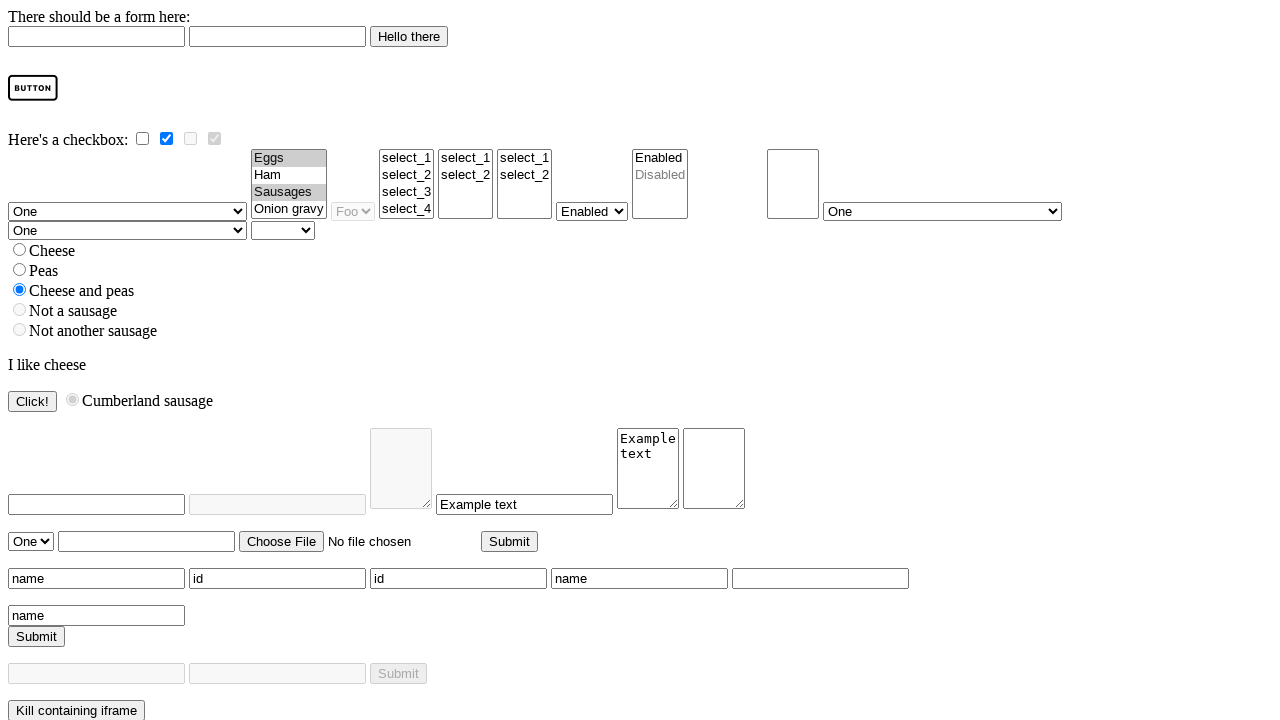

Clicked checkbox to select it at (142, 138) on #checky
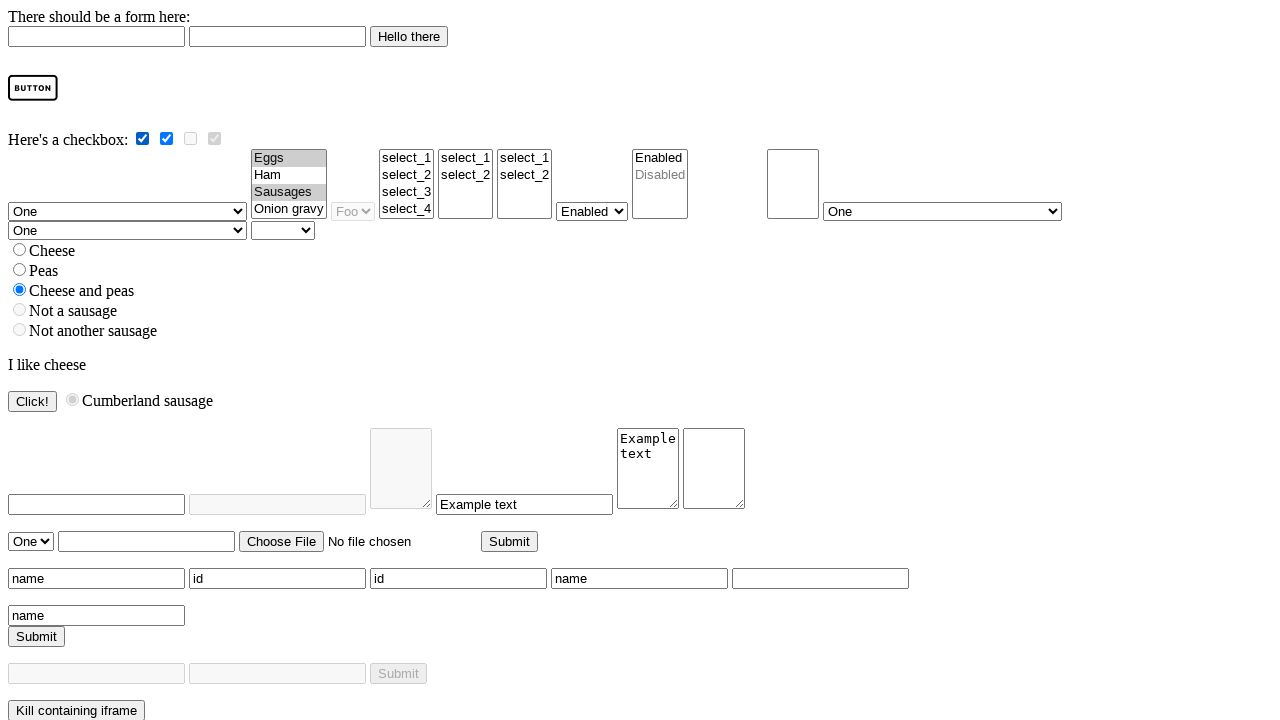

Verified checkbox is selected after first click
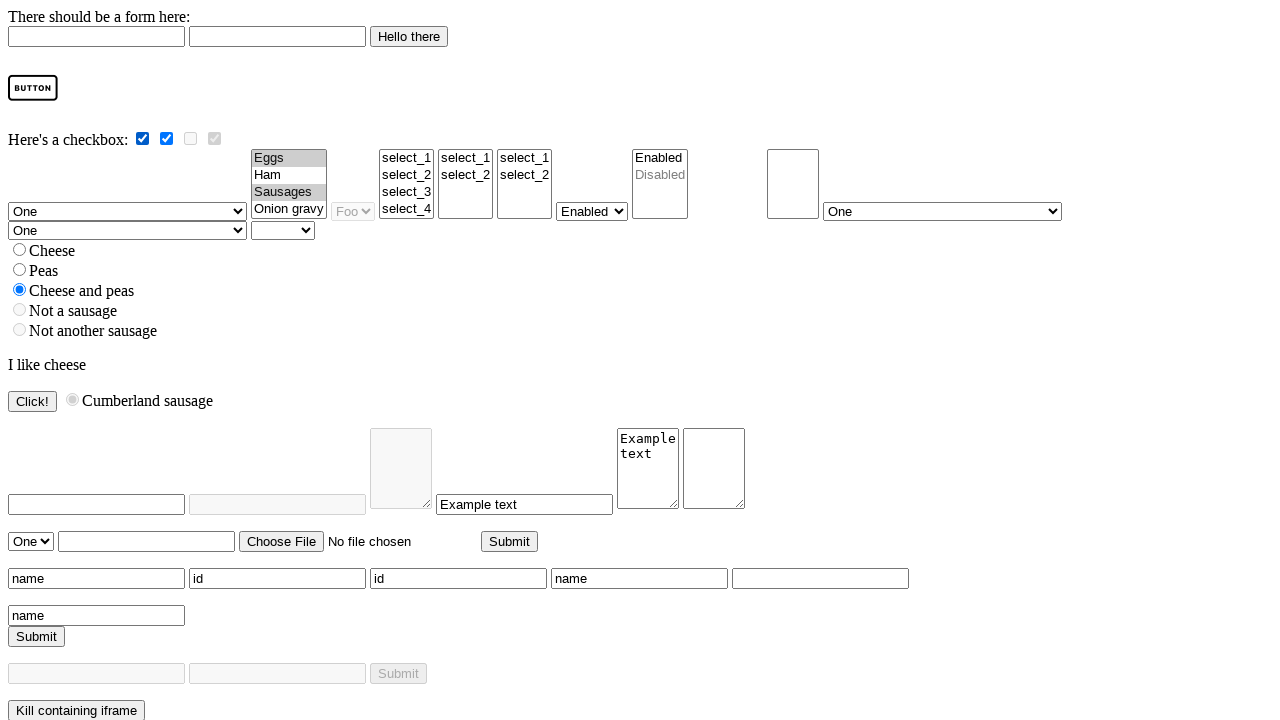

Clicked checkbox to unselect it at (142, 138) on #checky
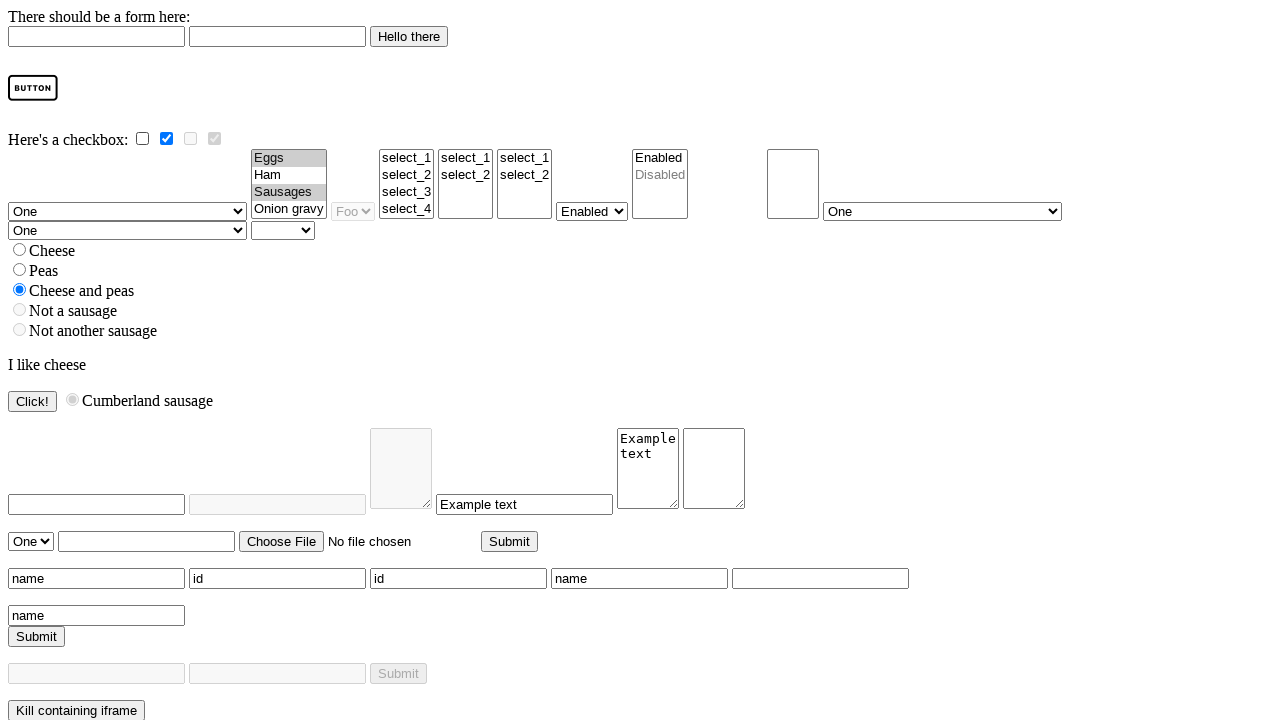

Verified checkbox is unselected after second click
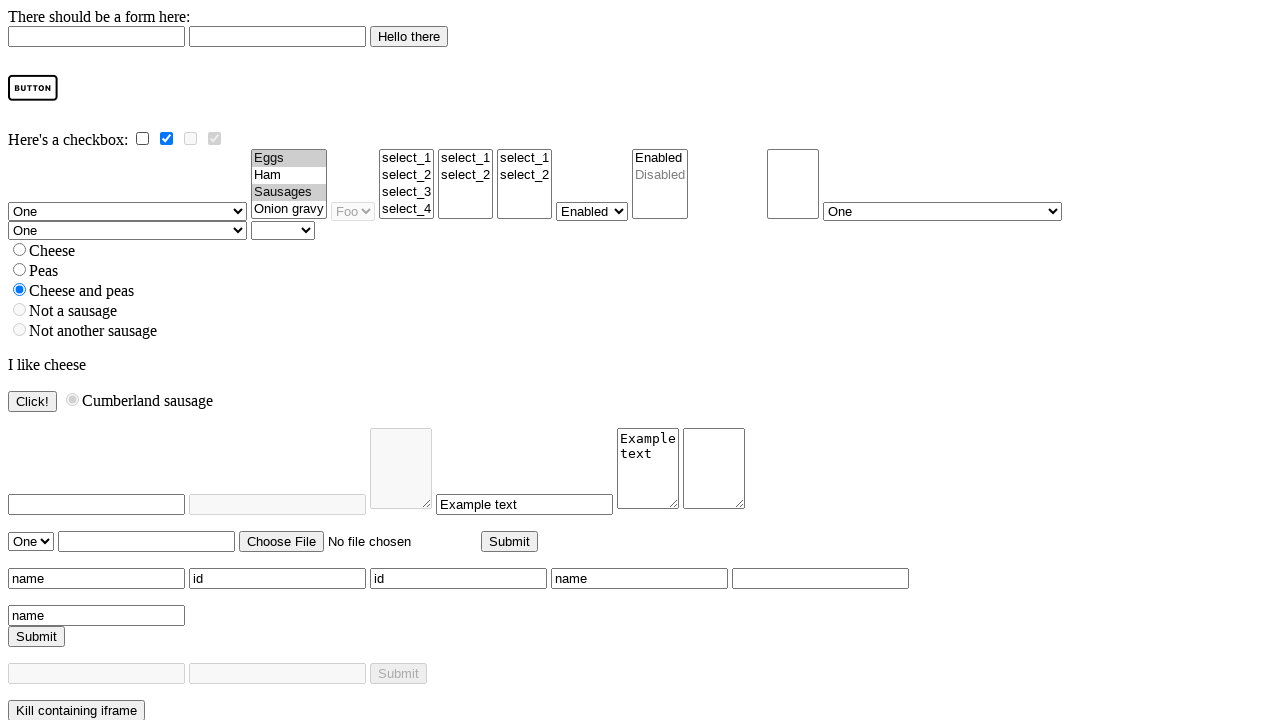

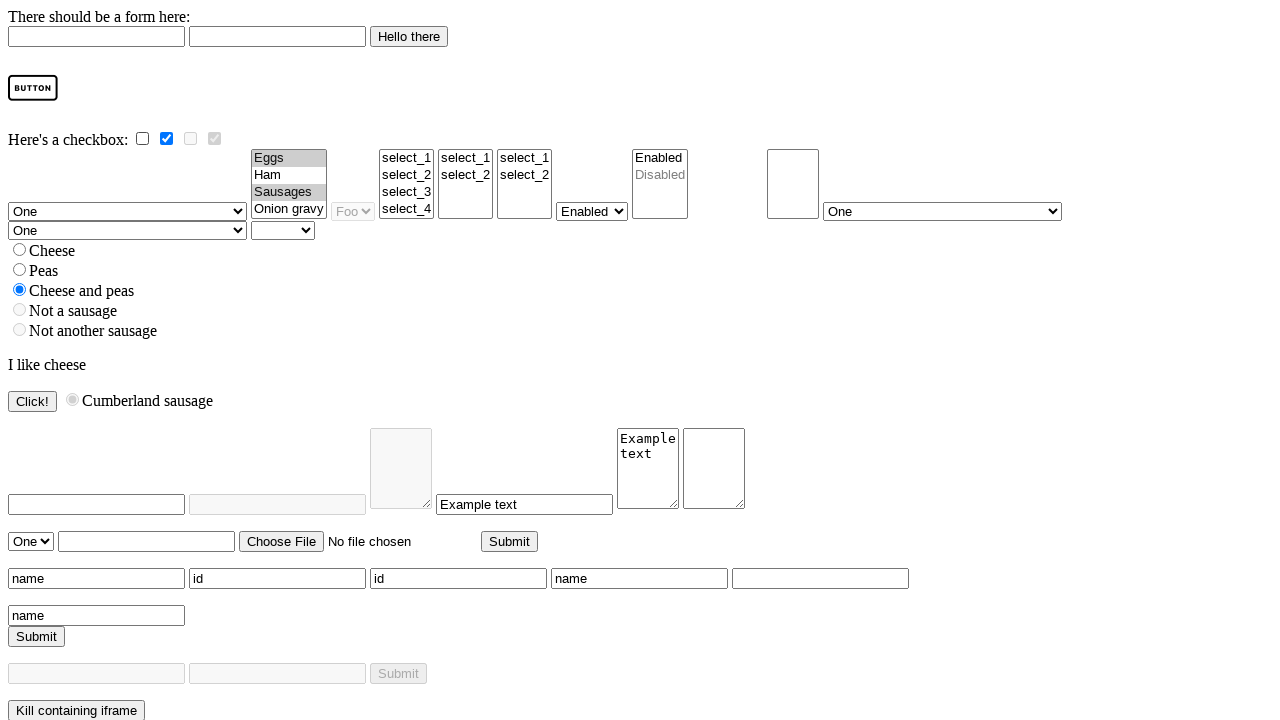